Tests clicking a button that triggers a simple JavaScript alert, then accepts the alert.

Starting URL: https://demoqa.com/alerts

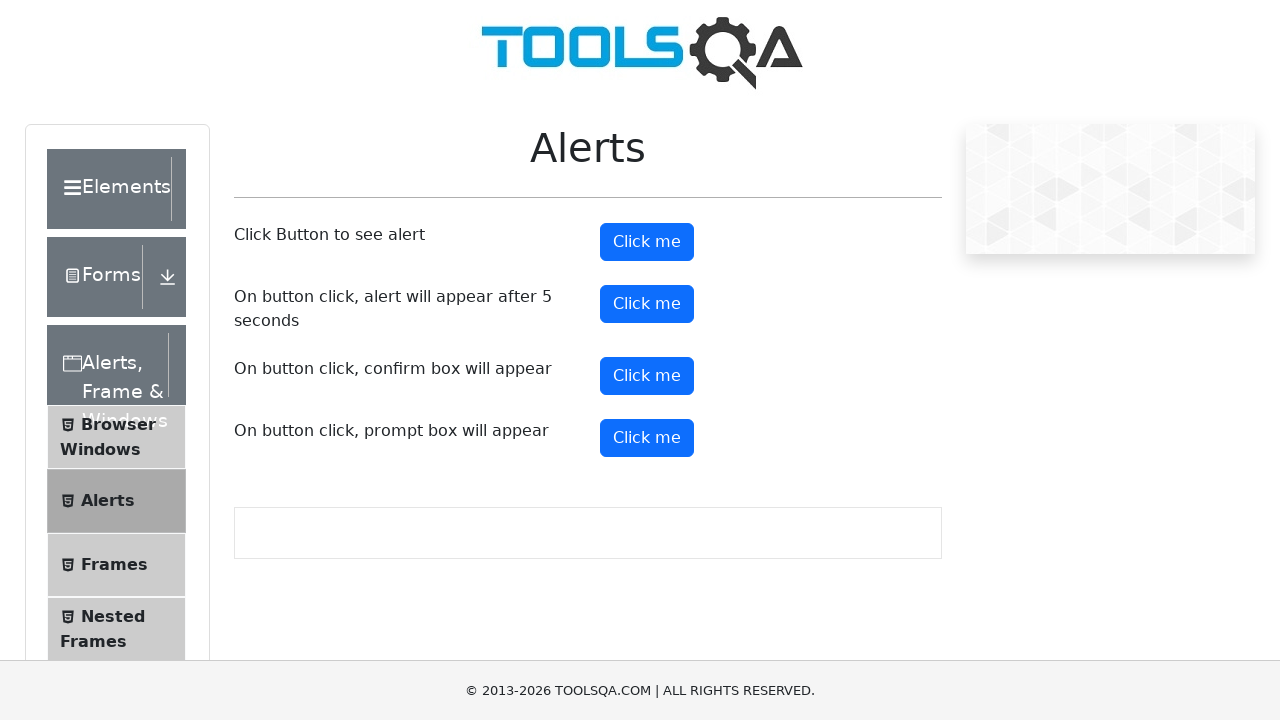

Navigated to alerts demo page
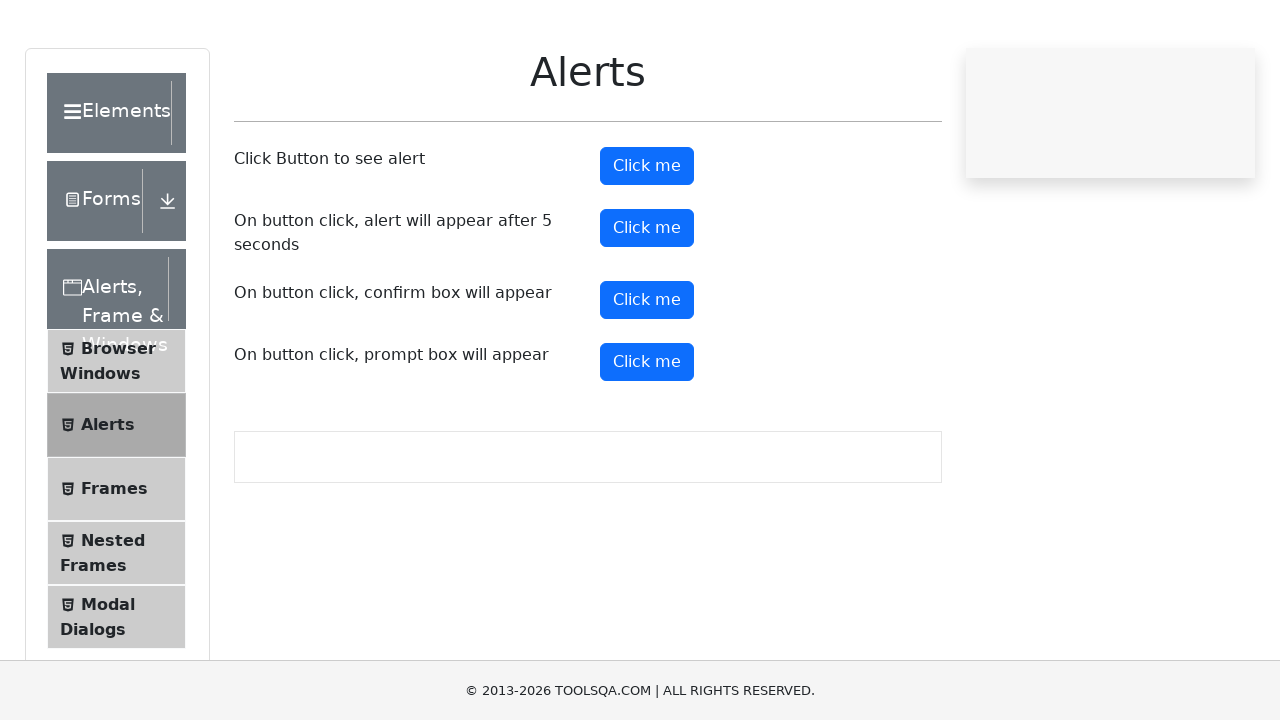

Clicked the alert button at (647, 242) on #alertButton
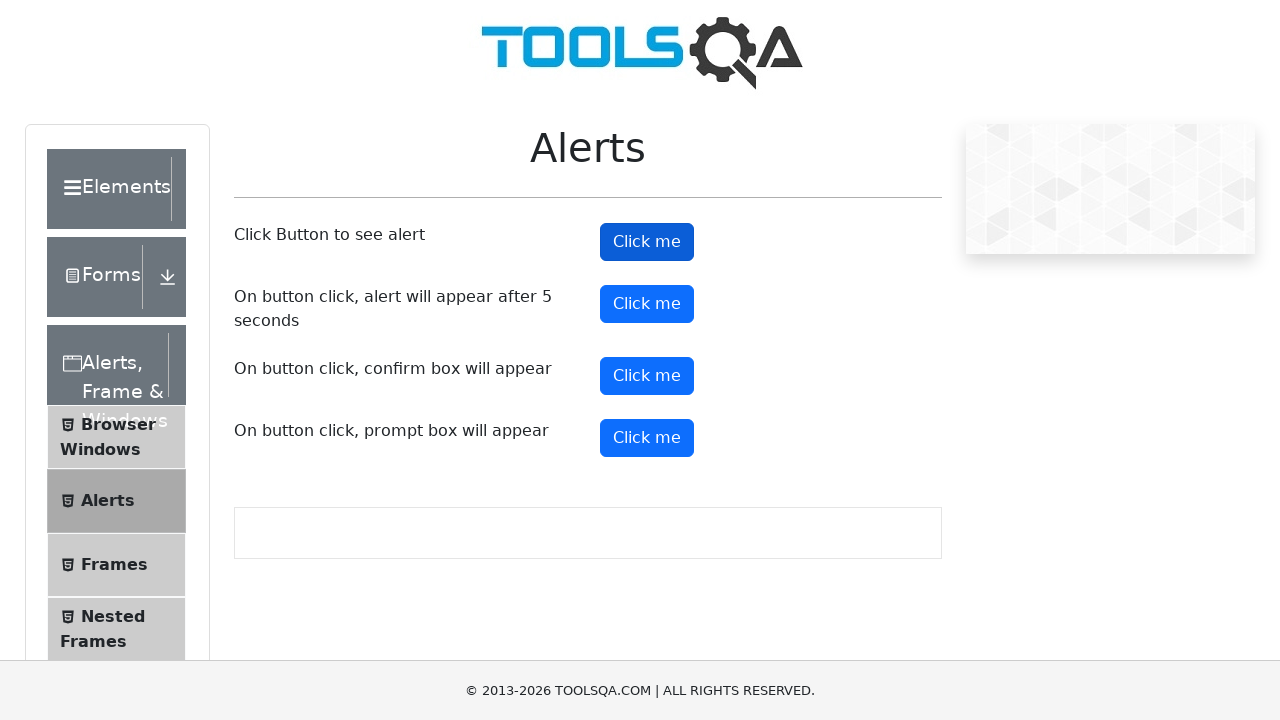

Set up dialog handler to accept alerts
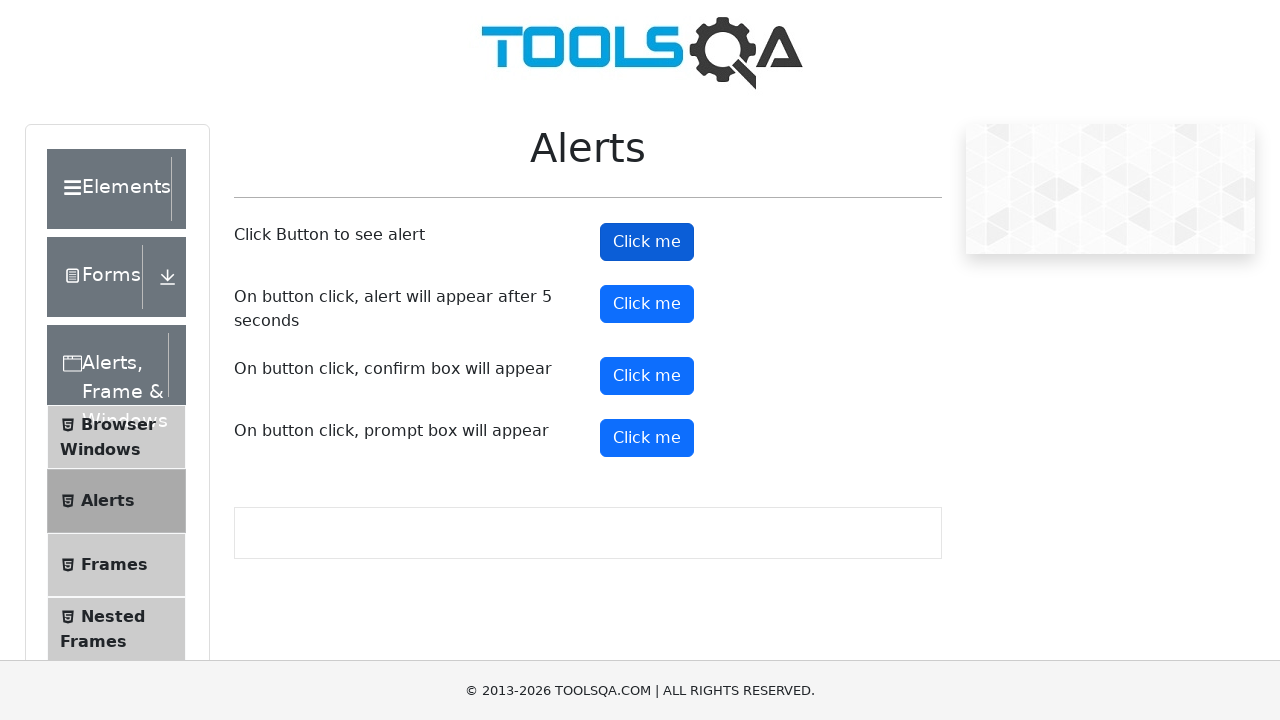

Clicked alert button and accepted the alert dialog at (647, 242) on #alertButton
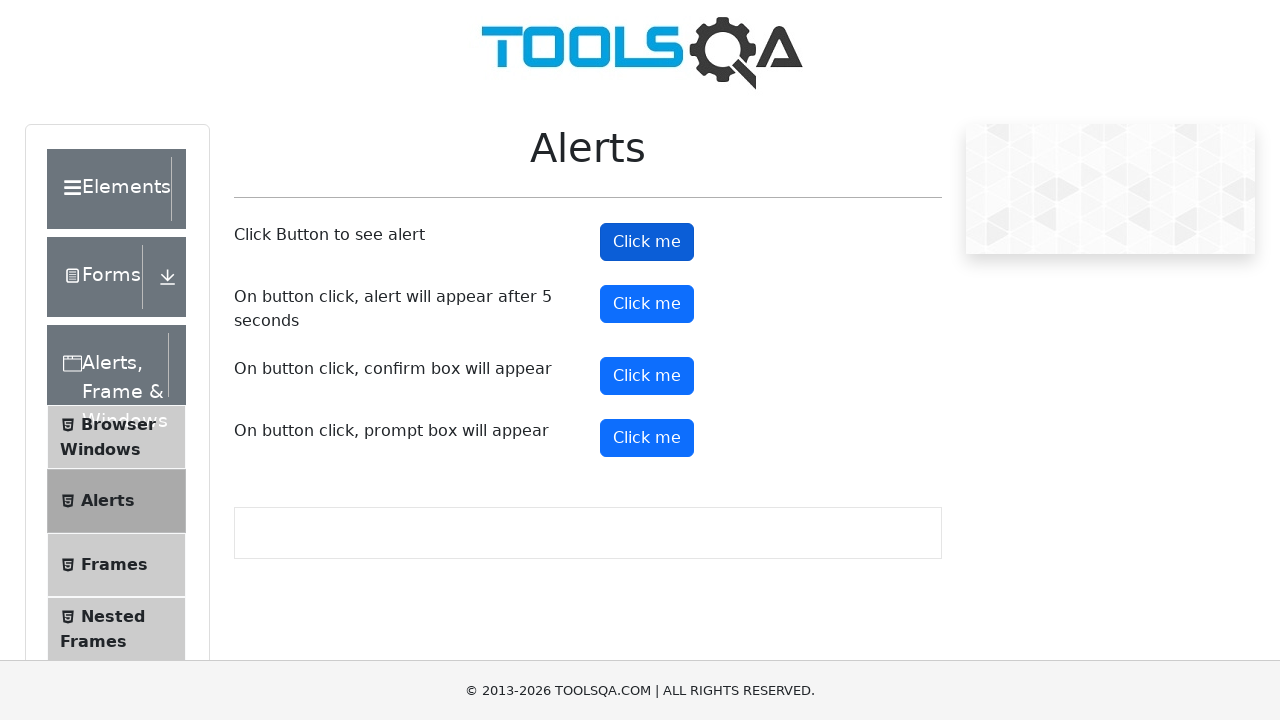

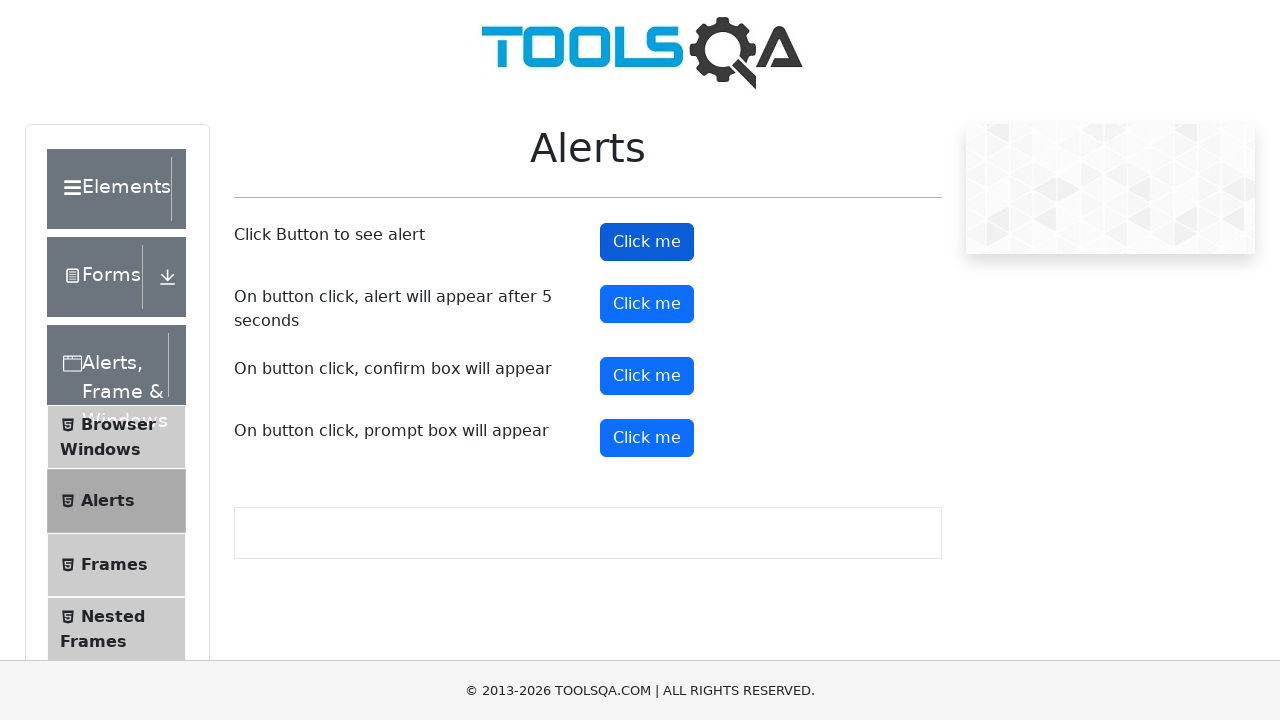